Tests right-click context menu functionality by performing a right-click action on a button element

Starting URL: http://swisnl.github.io/jQuery-contextMenu/demo.html

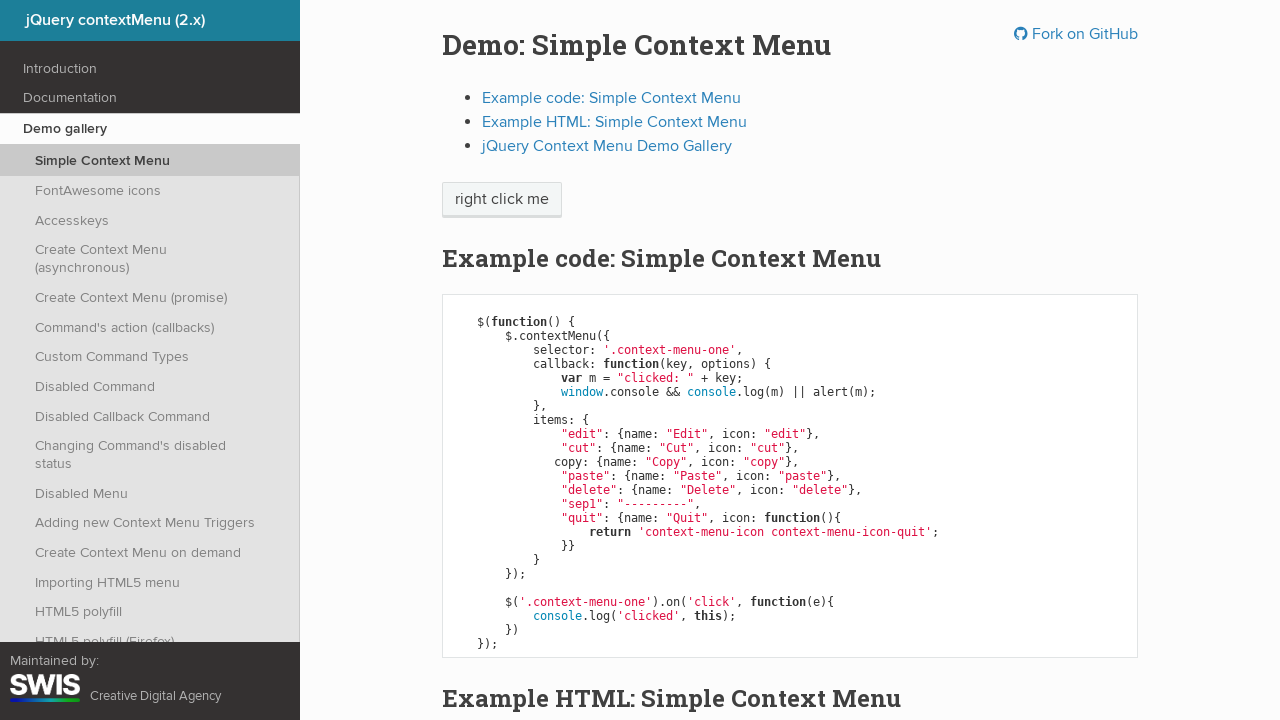

Located button element for right-click demonstration
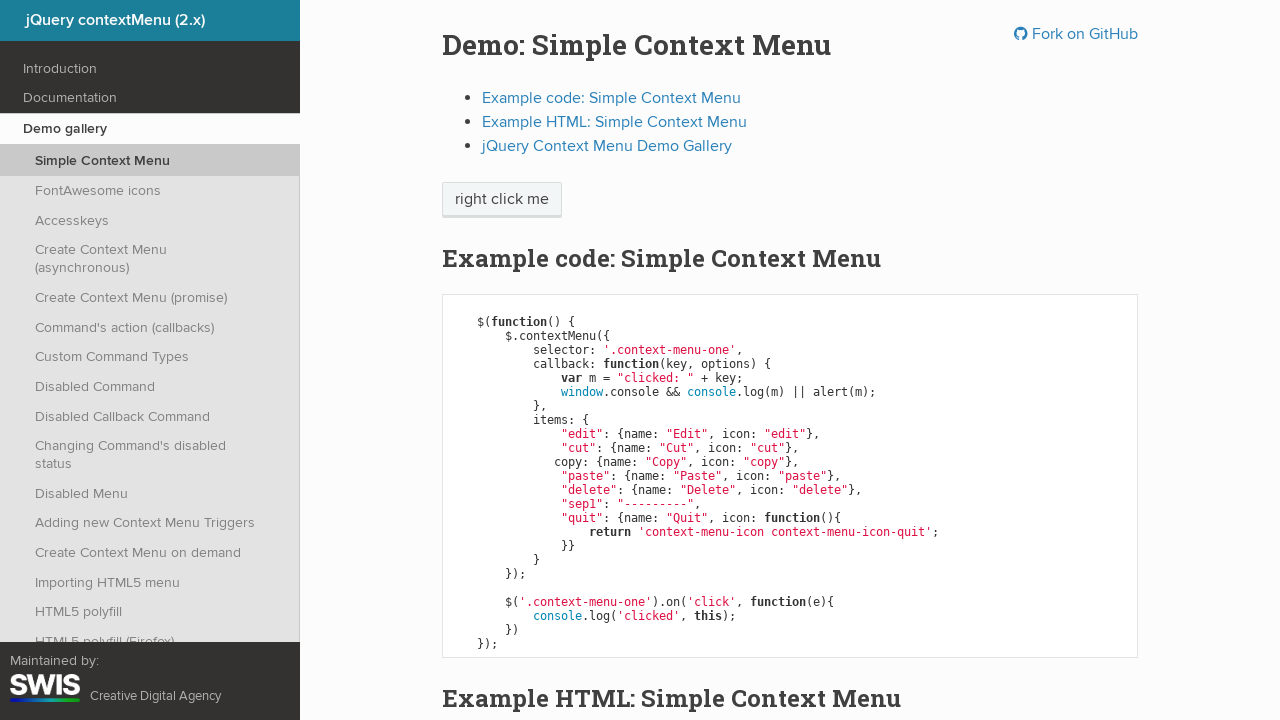

Performed right-click on button element at (502, 200) on span.context-menu-one.btn.btn-neutral
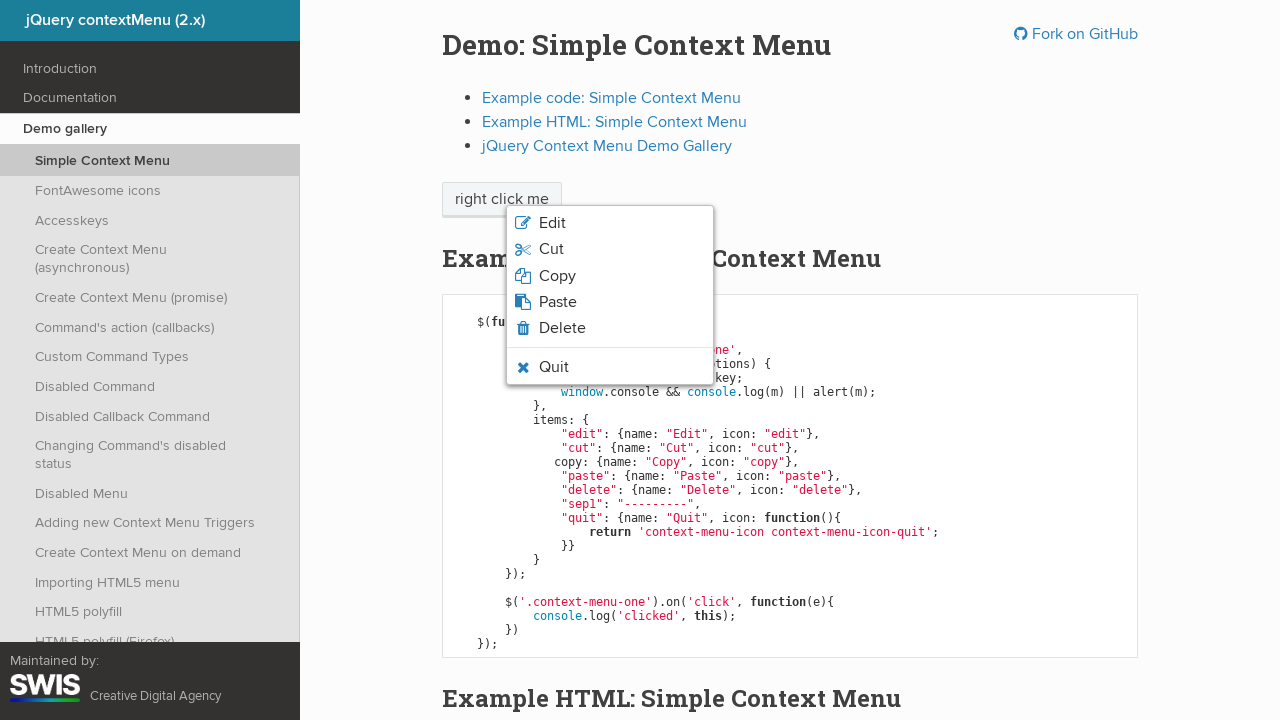

Waited for context menu to appear
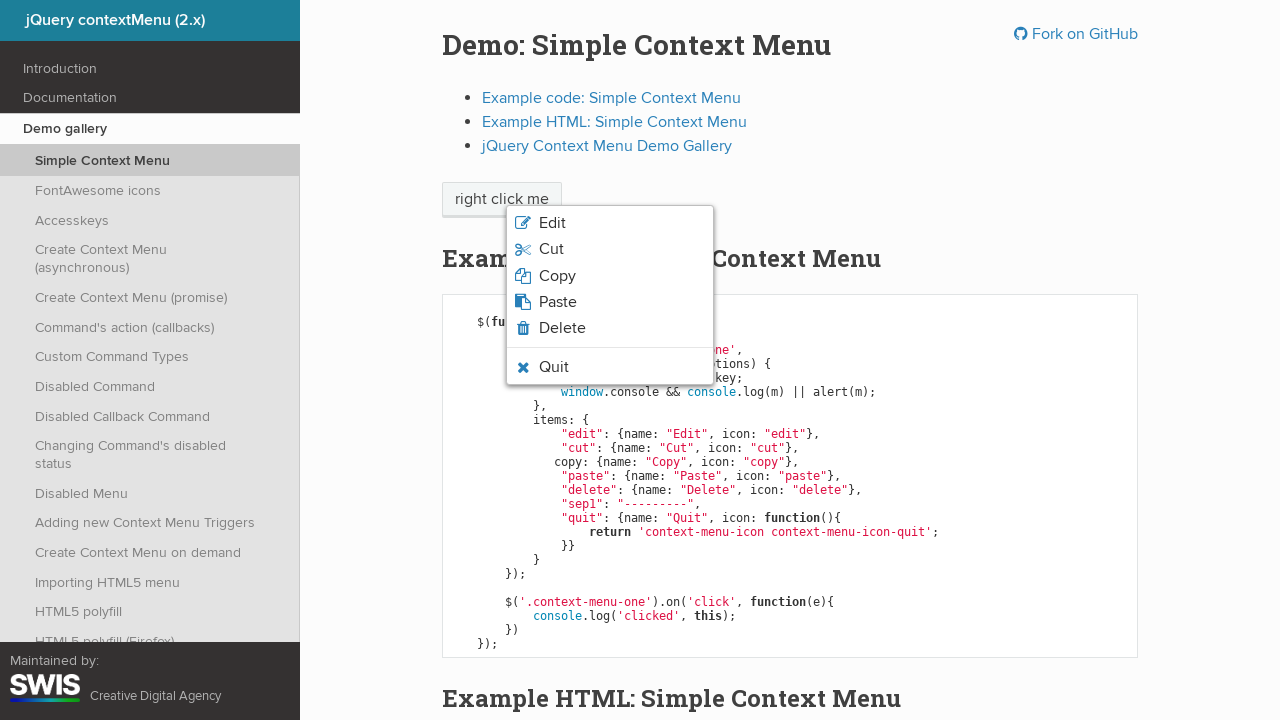

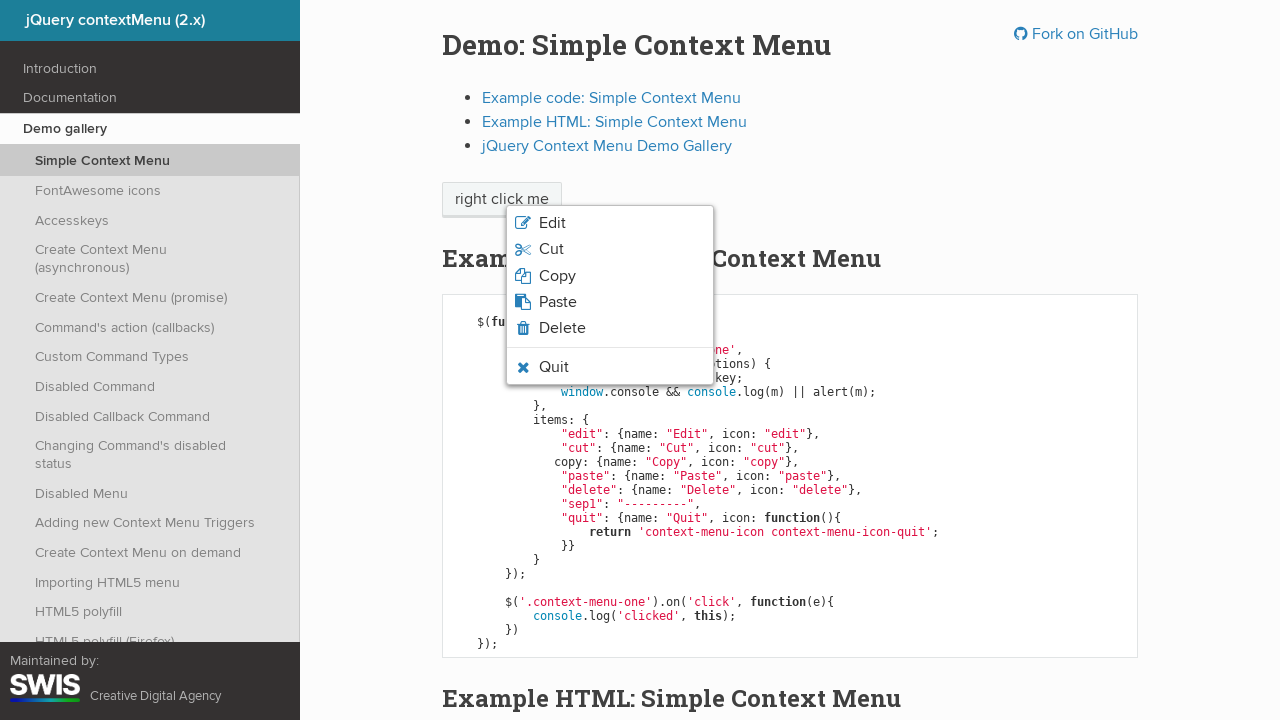